Clicks the login submit button using JavaScript with element reference

Starting URL: https://portaldev.cms.gov/portal/

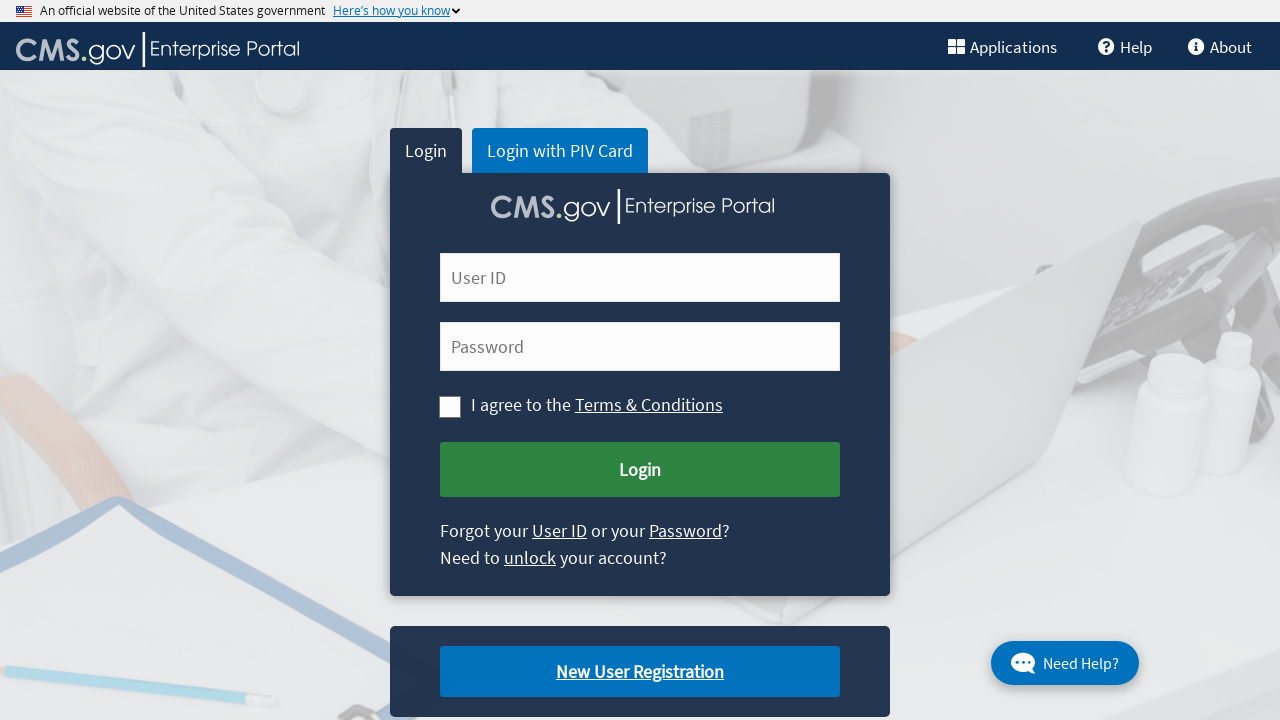

Located login submit button element with id 'cms-login-submit'
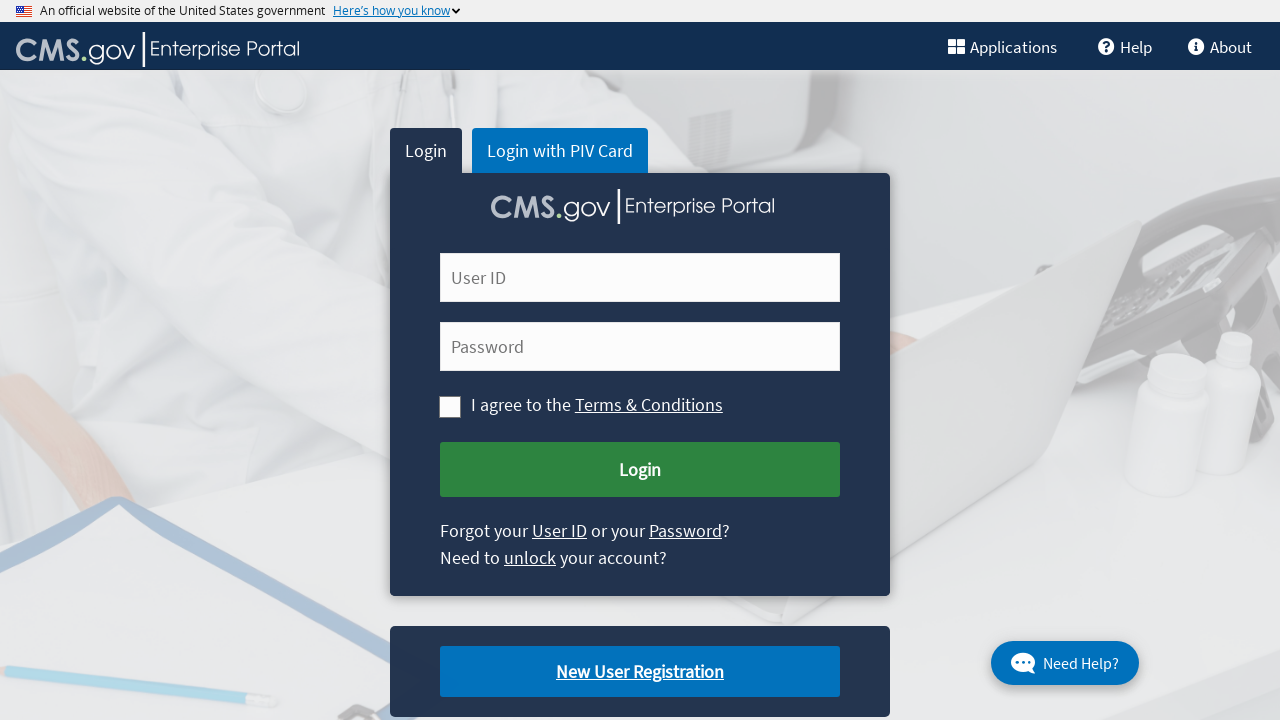

Clicked login submit button using JavaScript element reference
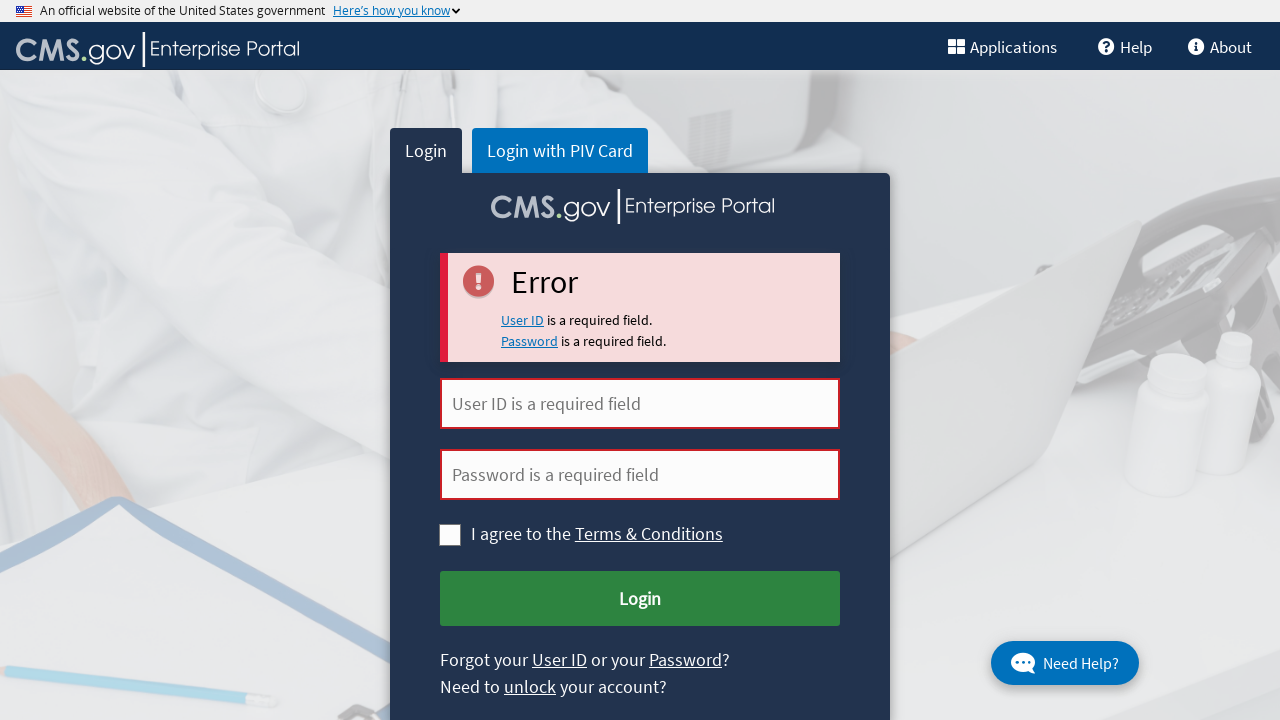

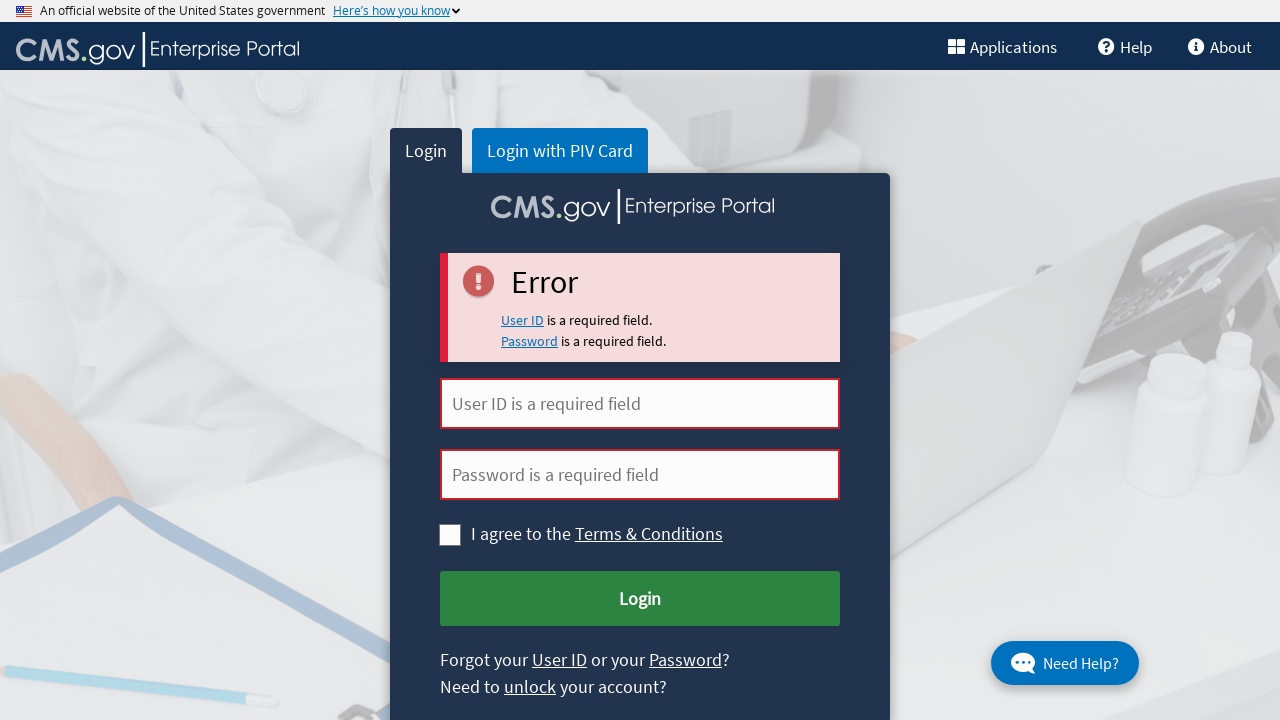